Tests search functionality on BestBuy Canada by searching for MacBook

Starting URL: https://www.bestbuy.ca/en-ca

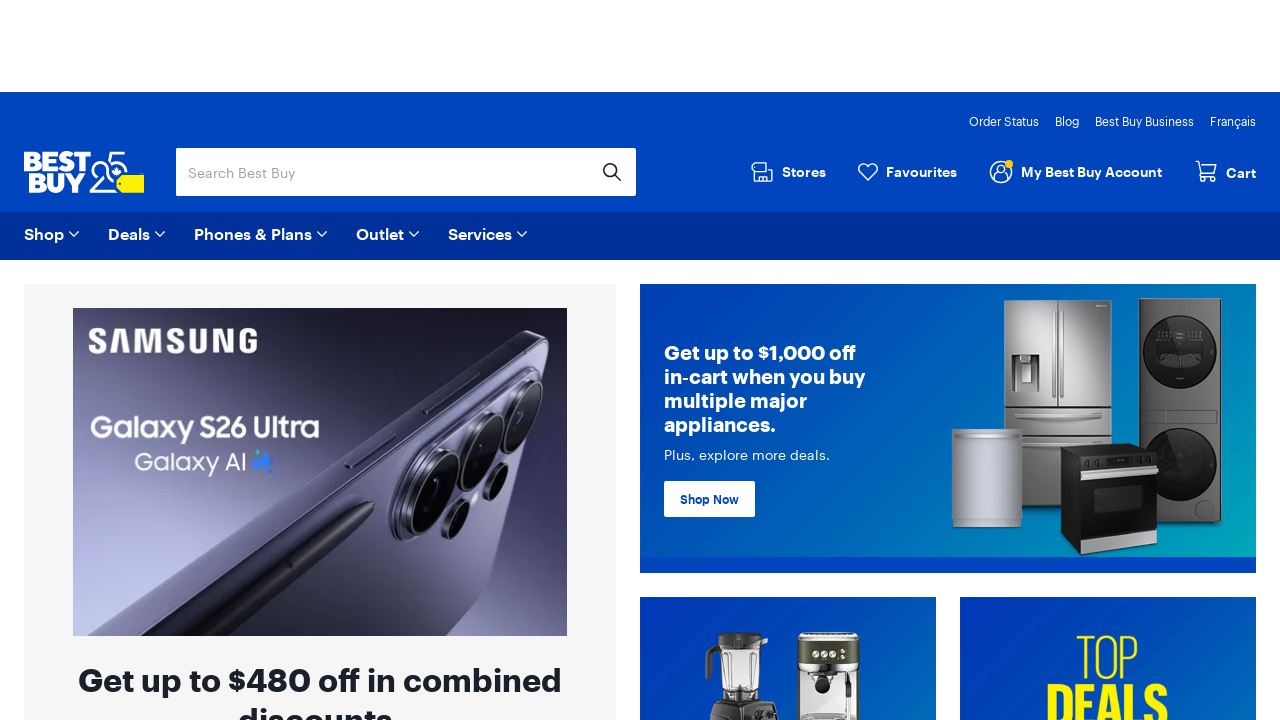

Filled search bar with 'Macbook' on //input[@type='search']
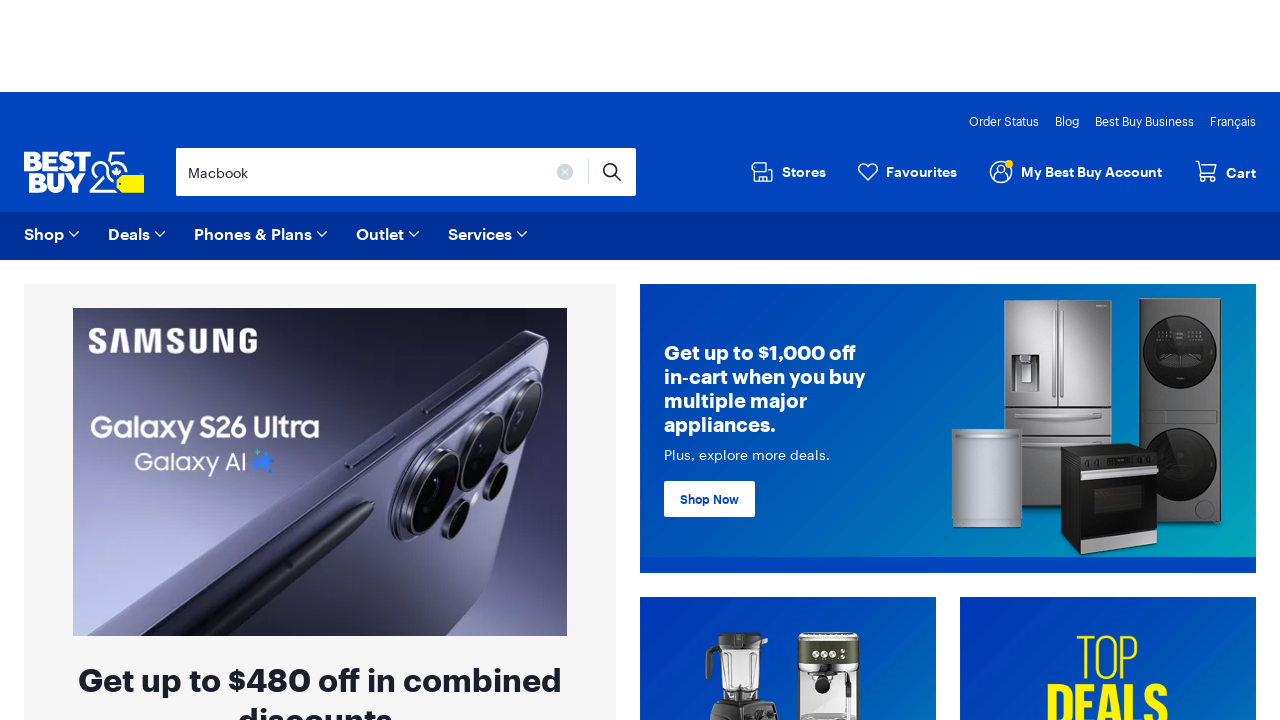

Pressed Enter to submit search query on //input[@type='search']
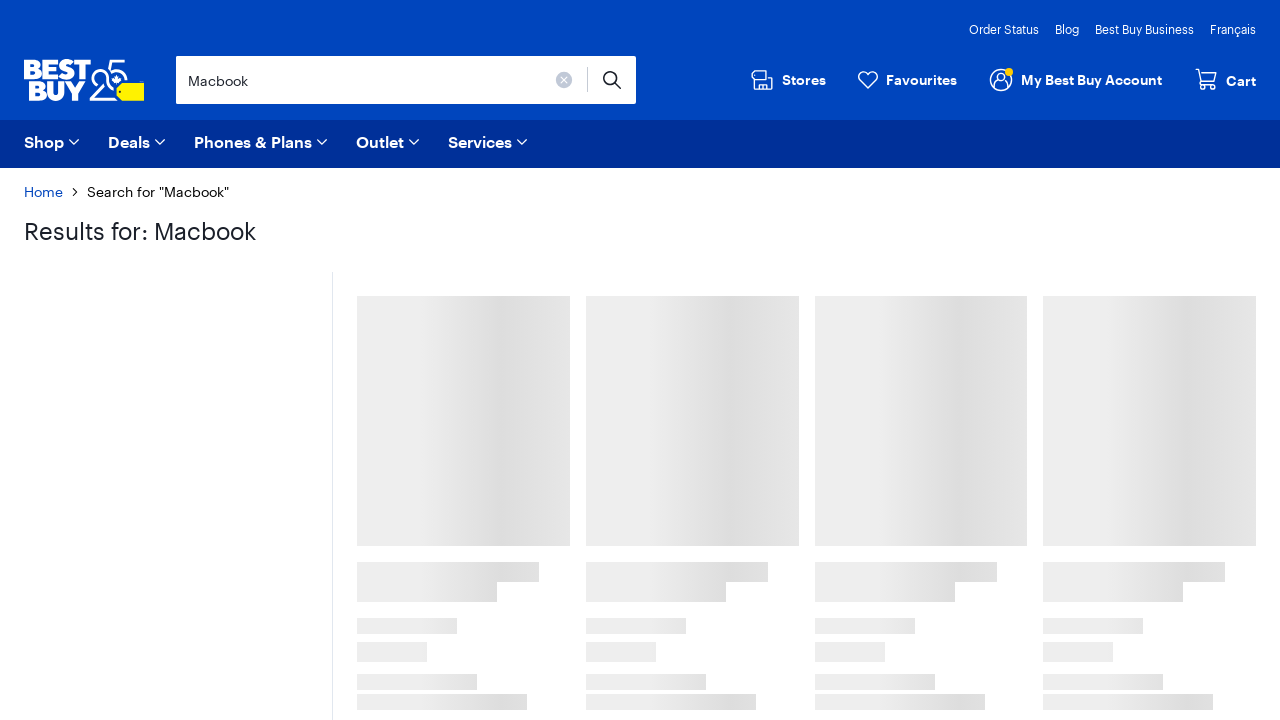

Search results loaded successfully
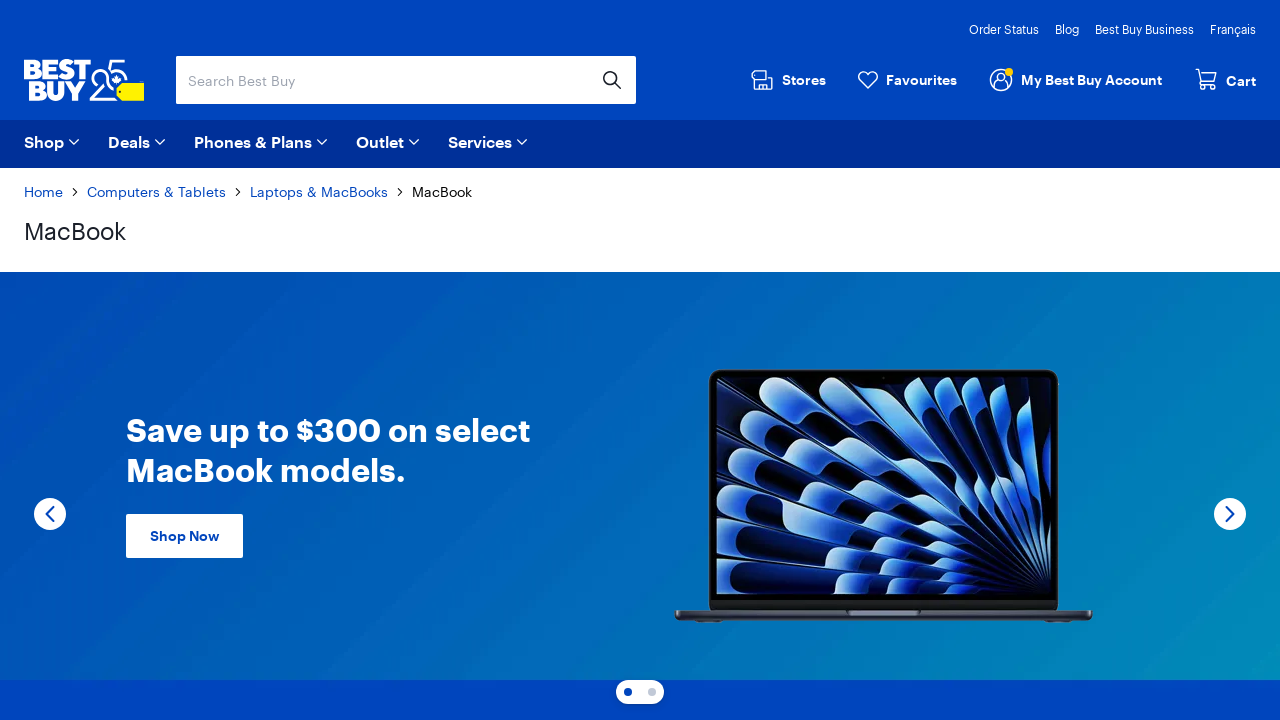

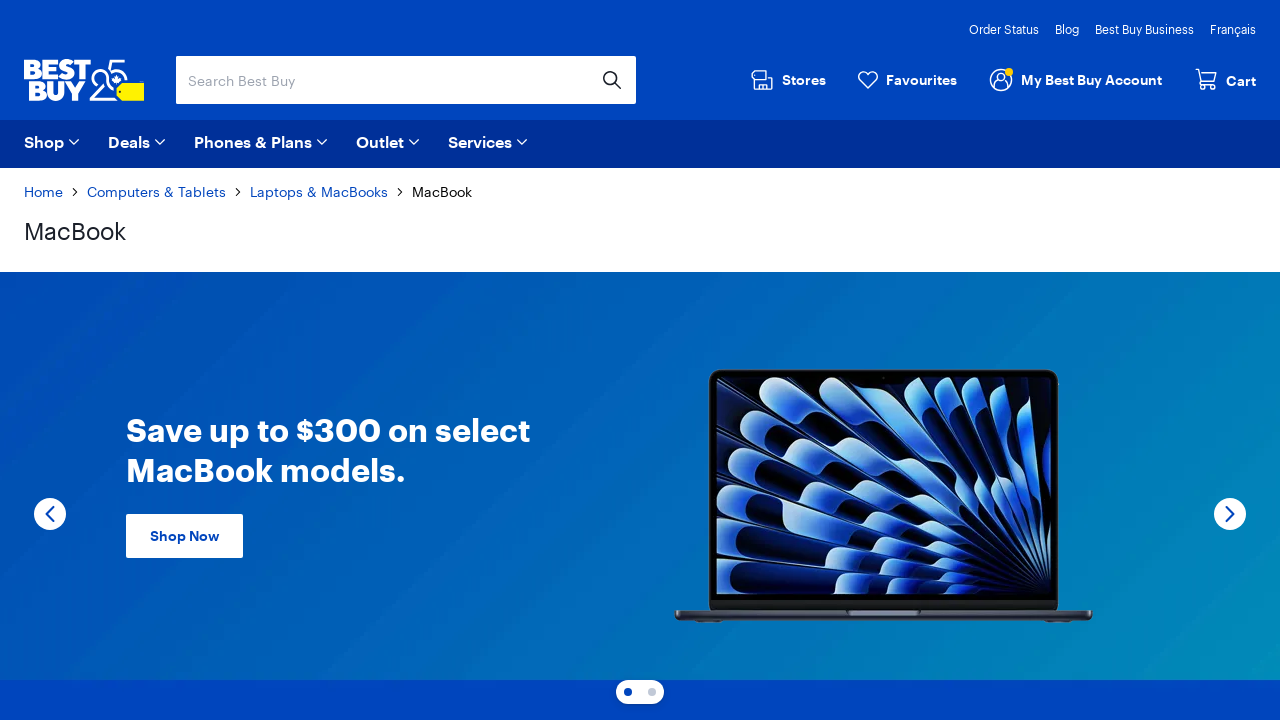